Tests navigation to the registration form by clicking the Register button from the homepage

Starting URL: https://dsportalapp.herokuapp.com/

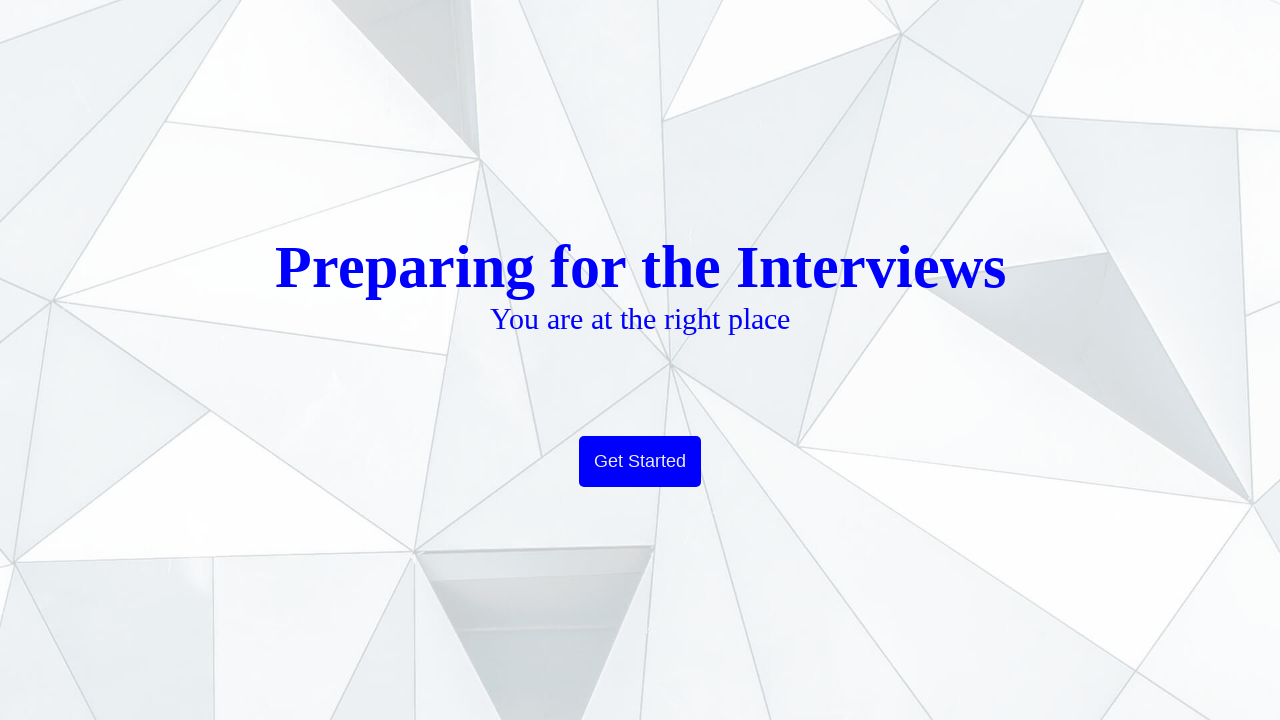

Clicked Get Started button to open homepage at (640, 462) on xpath=//button[text()='Get Started']
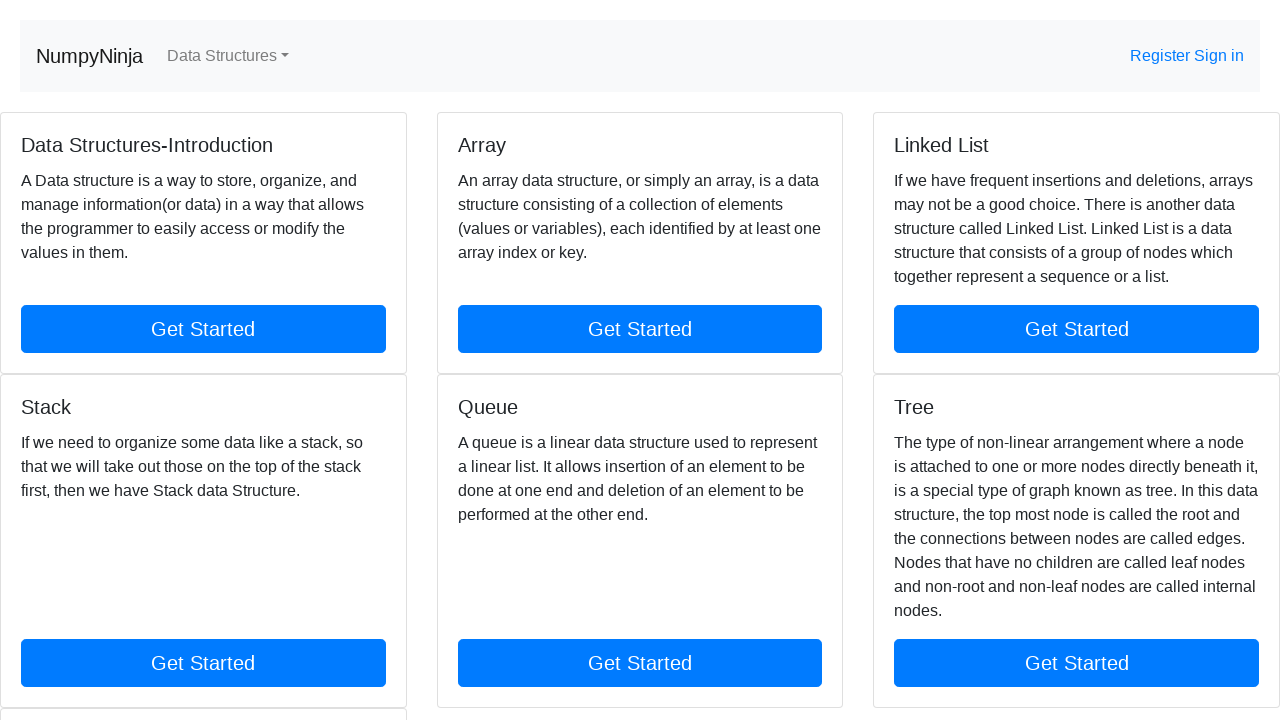

Clicked Register button to navigate to registration form at (1159, 56) on xpath=//a[contains(text(),'Register')]/../../.
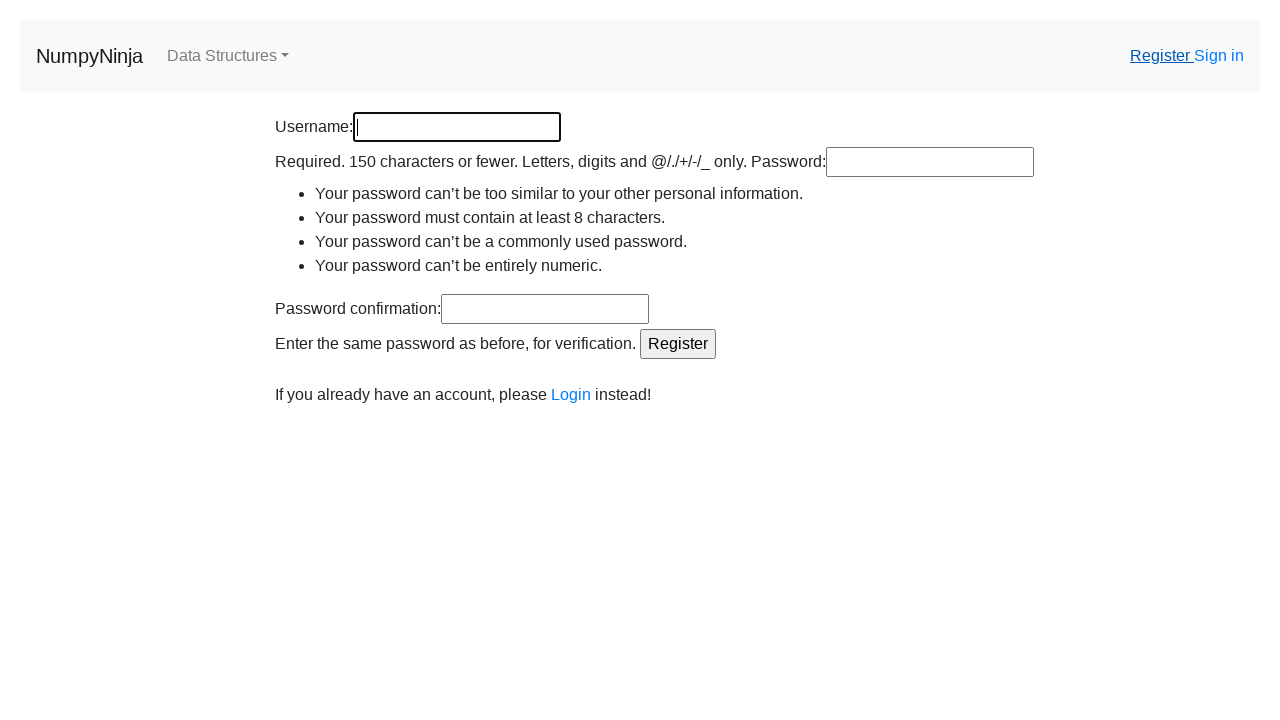

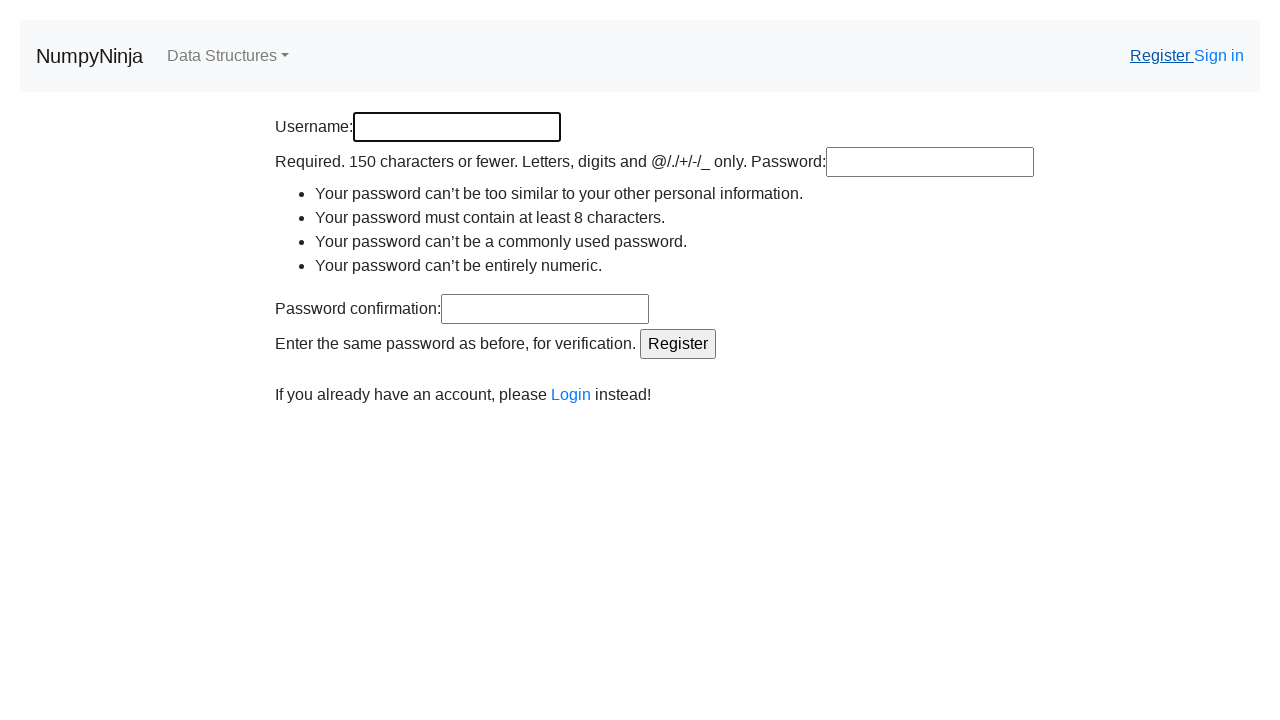